Navigates to Pro Kabaddi standings page and locates team statistics for a specific team

Starting URL: https://www.prokabaddi.com/standings

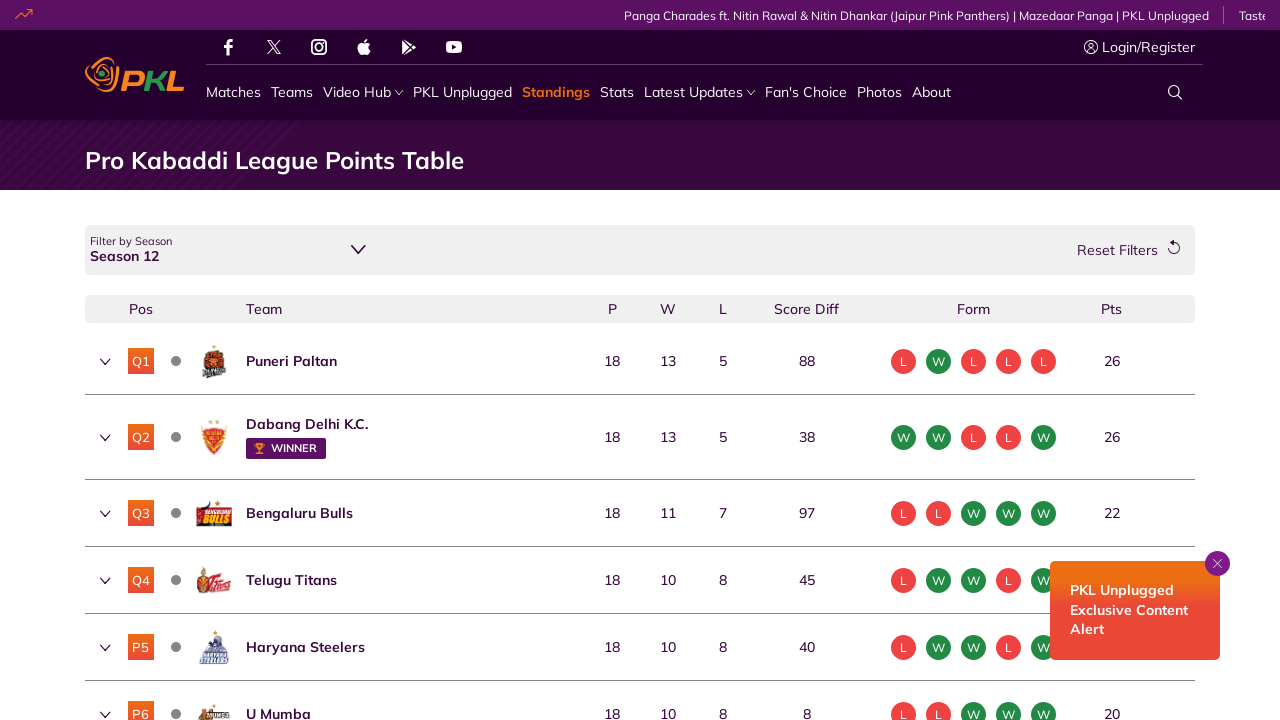

Waited for standings table with team names to load
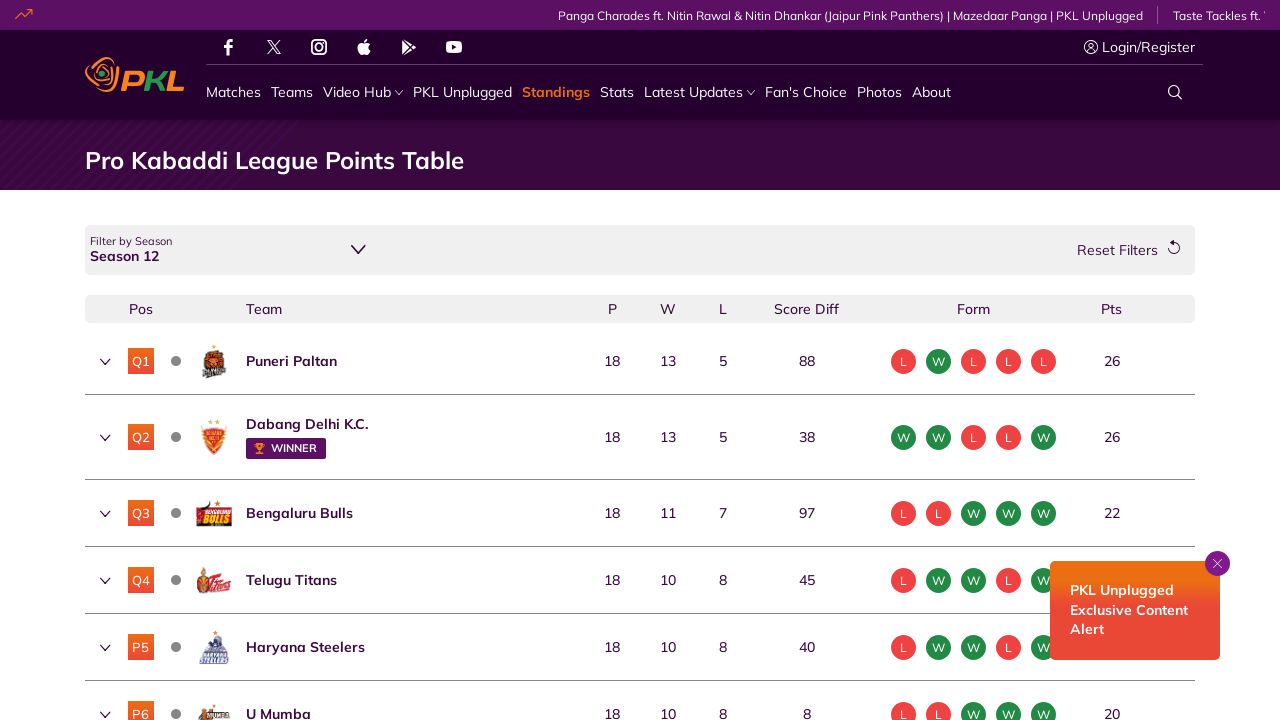

Constructed XPath selector for Tamil team statistics
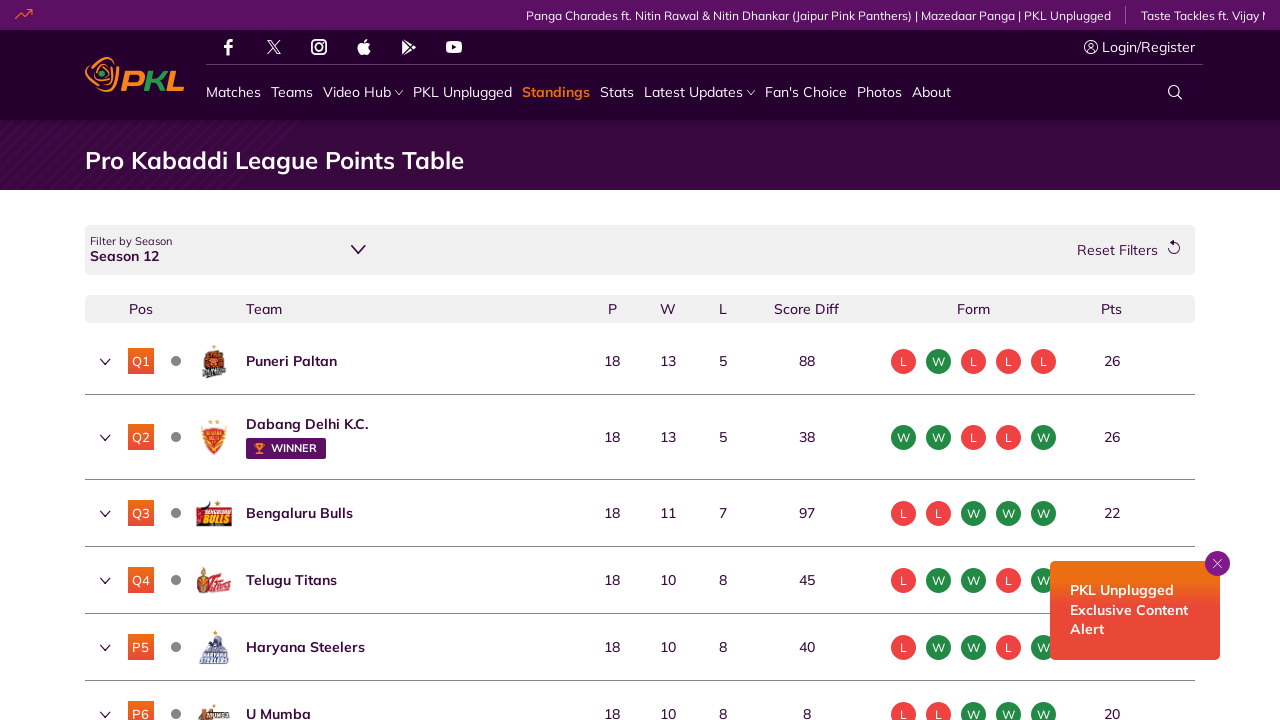

Waited for Tamil team data to become visible in standings
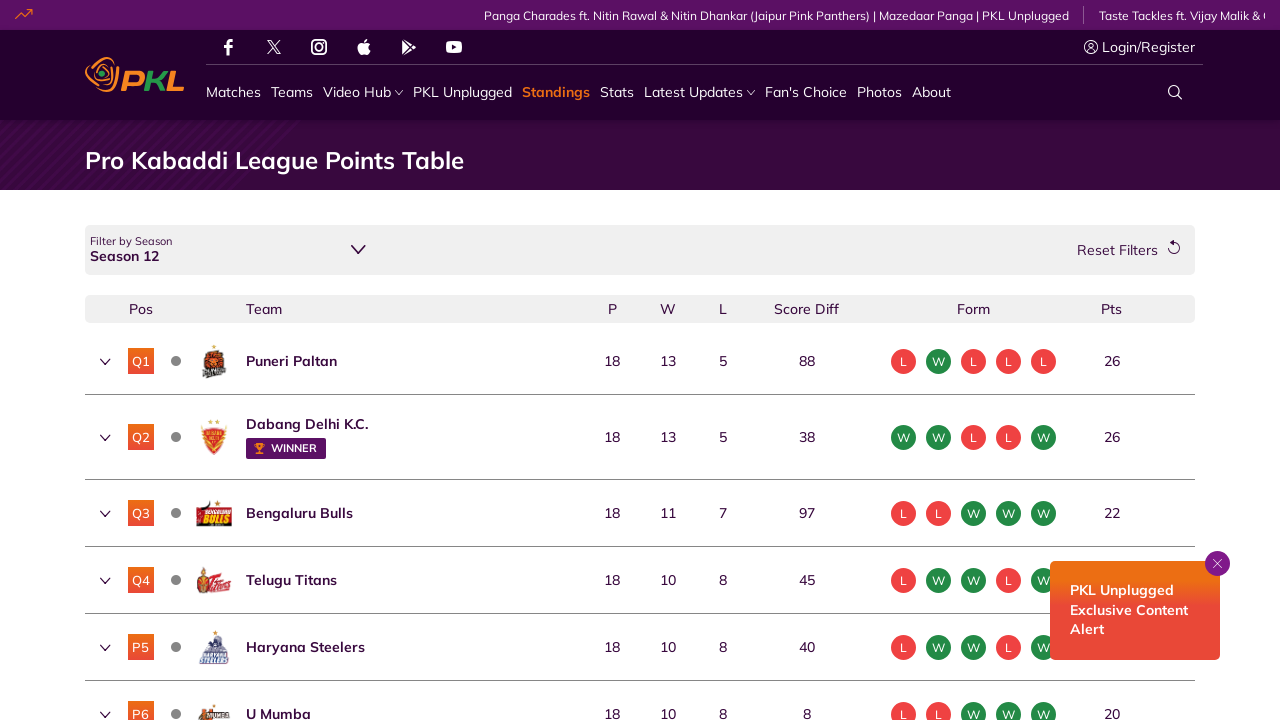

Located all team statistic elements for Tamil team
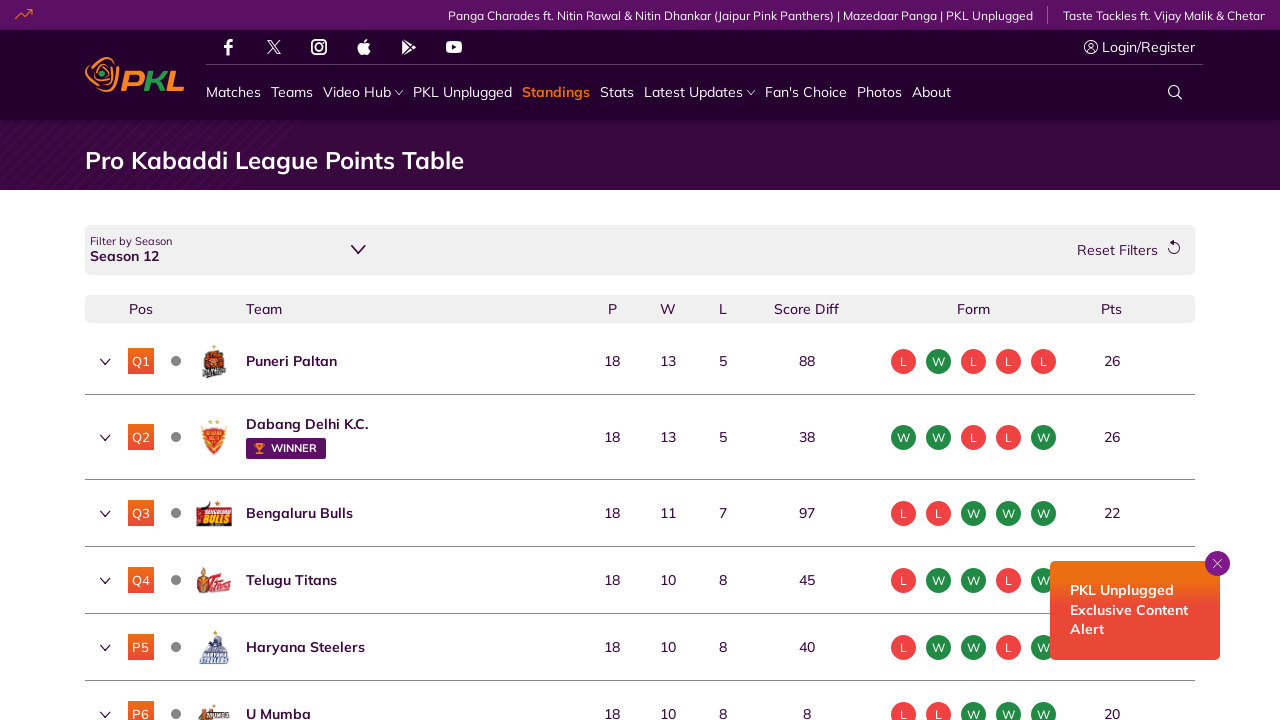

Verified that Tamil team exists in Pro Kabaddi standings with 7 statistic elements found
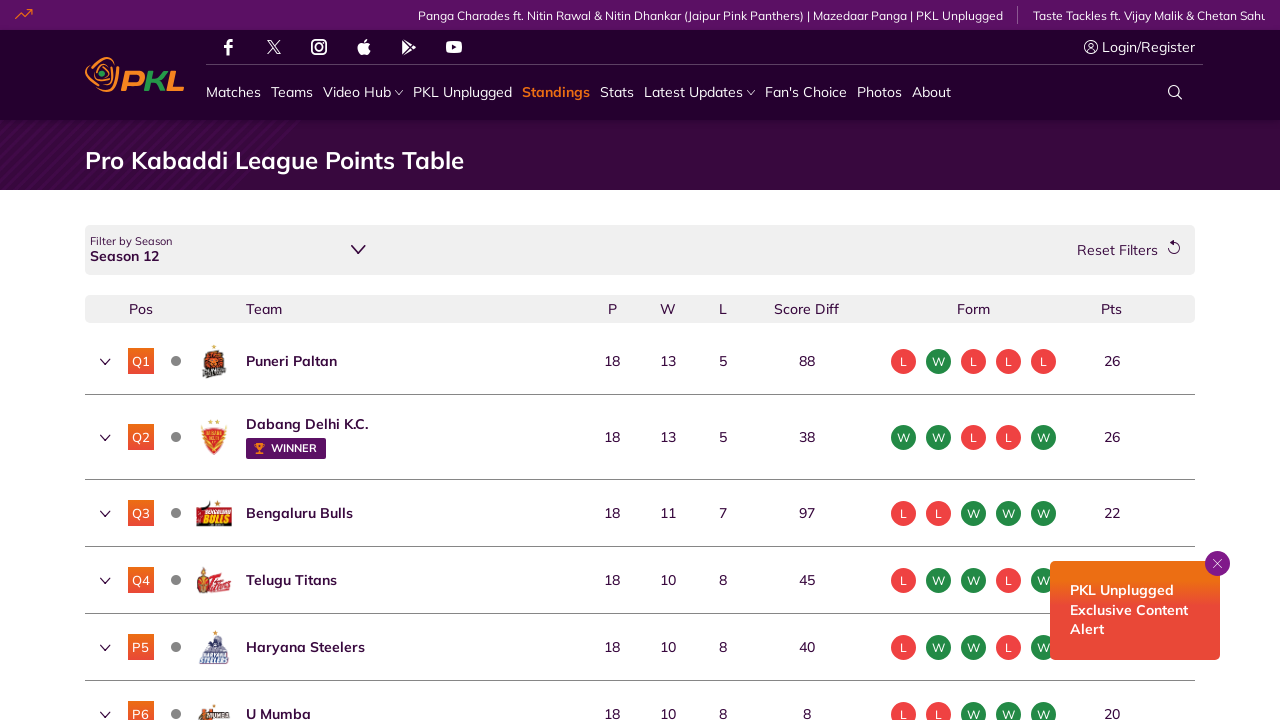

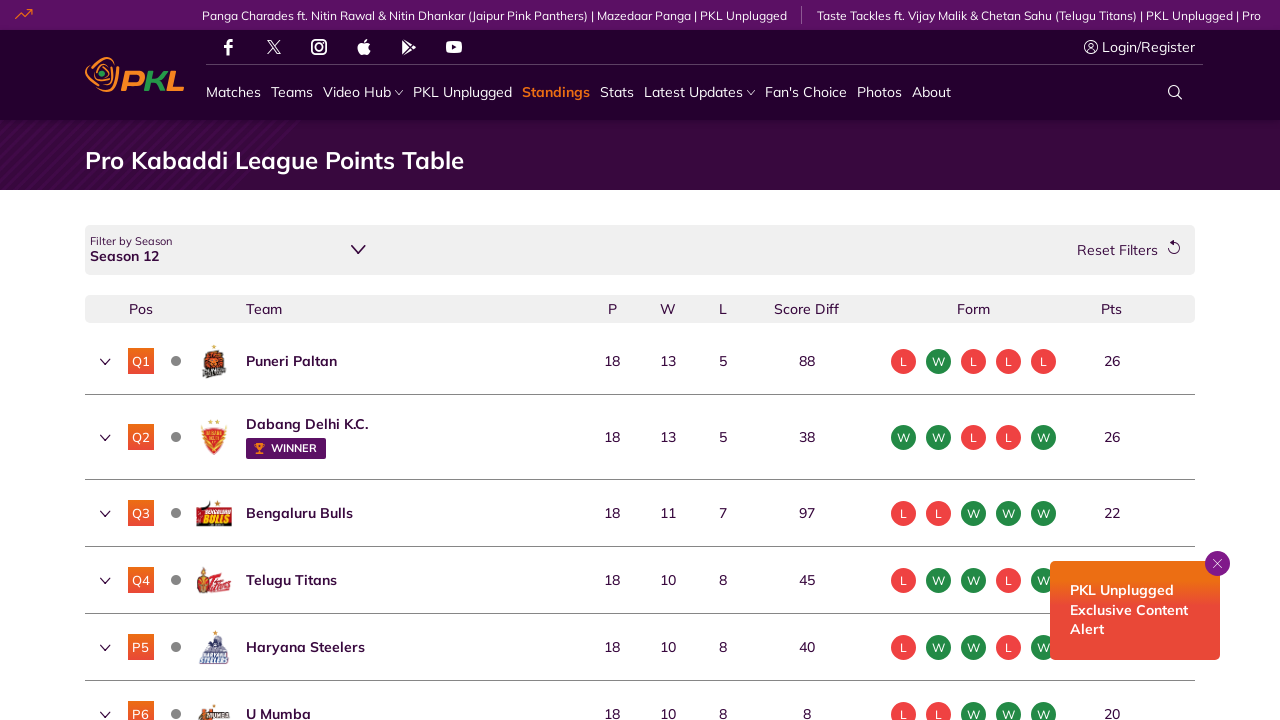